Tests the Macedonian Stock Exchange historical data form by filling in date range fields and submitting to view stock history for a specific symbol

Starting URL: https://www.mse.mk/en/stats/symbolhistory/ADIN

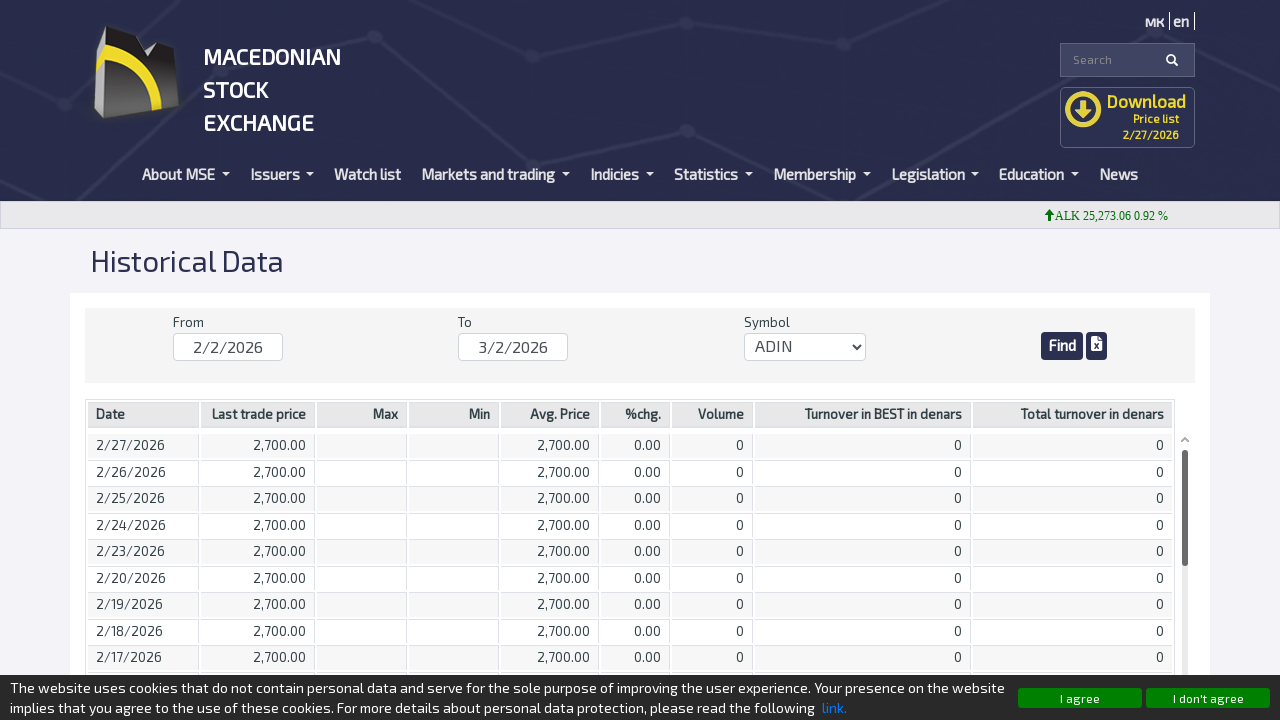

Waited for FromDate input field to load
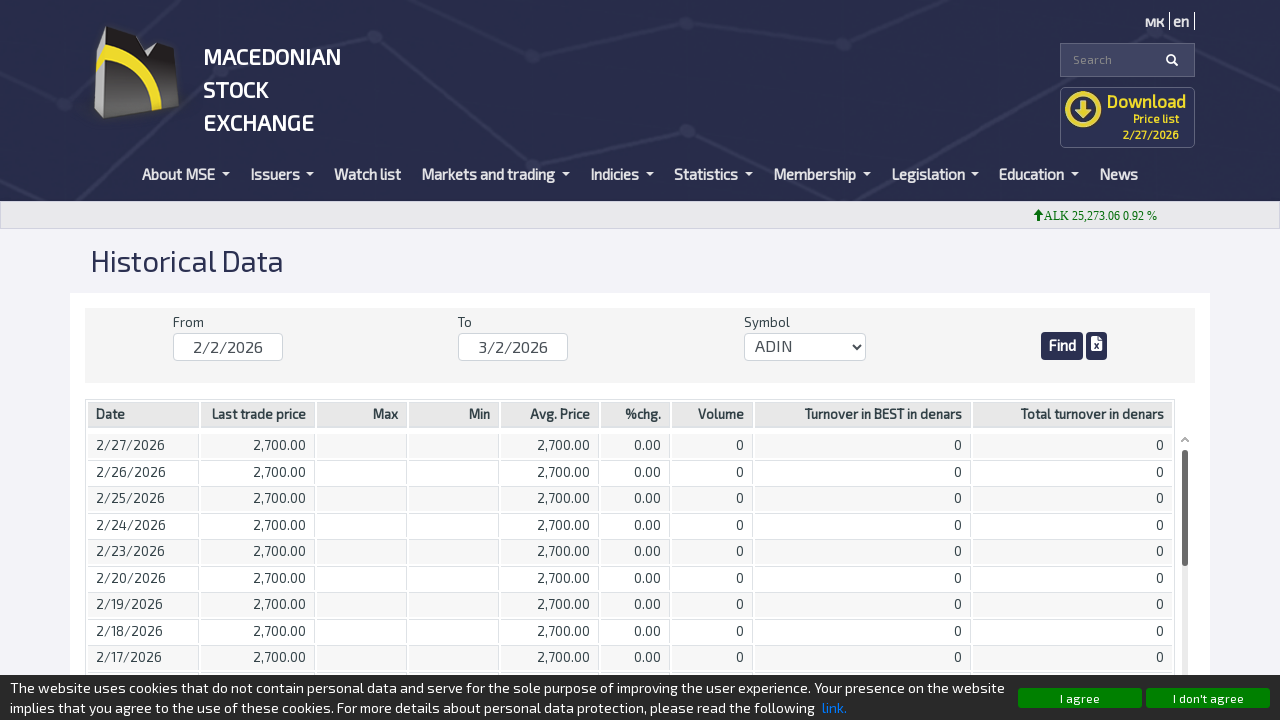

Cleared FromDate field on input[name='FromDate']
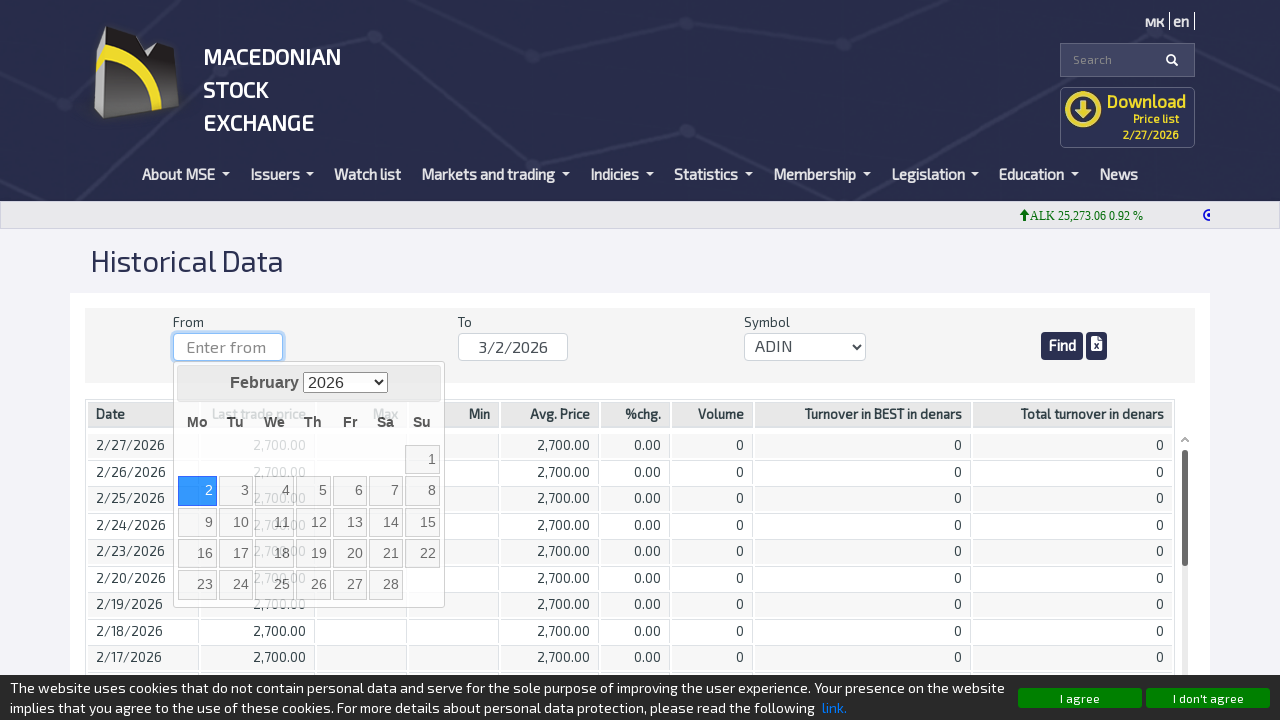

Filled FromDate field with 2023-01-15 on input[name='FromDate']
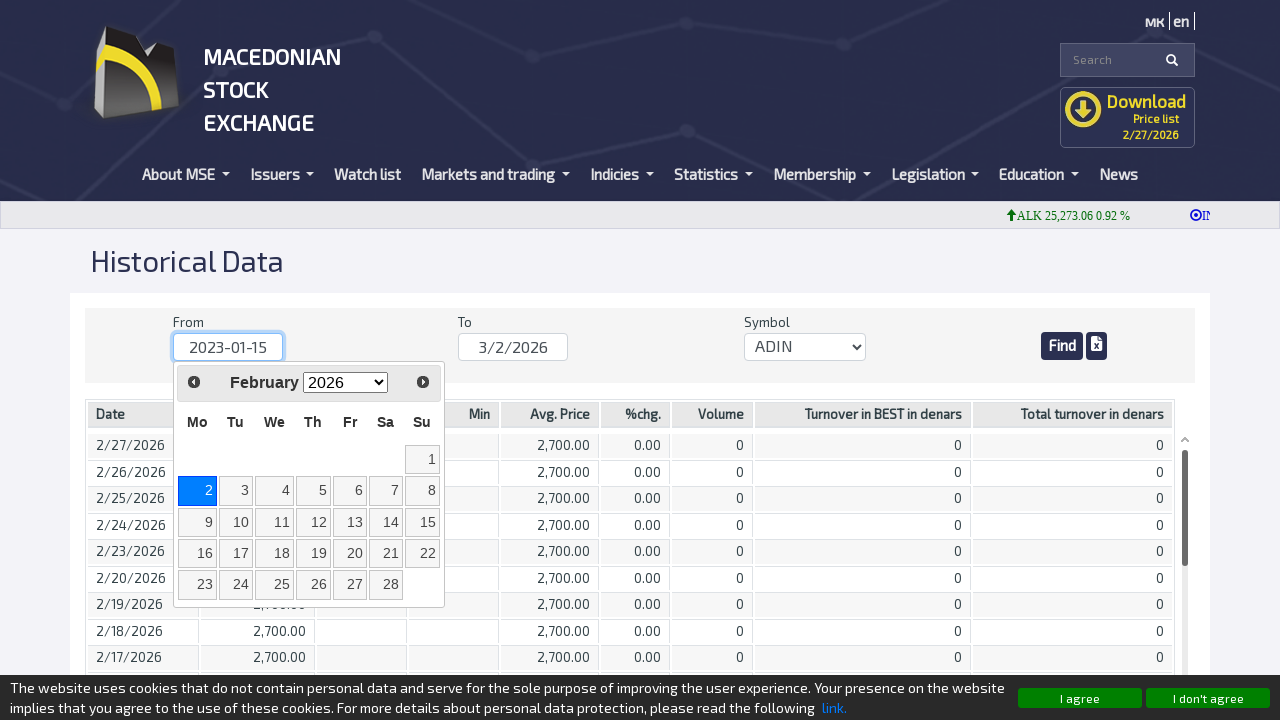

Cleared ToDate field on input[name='ToDate']
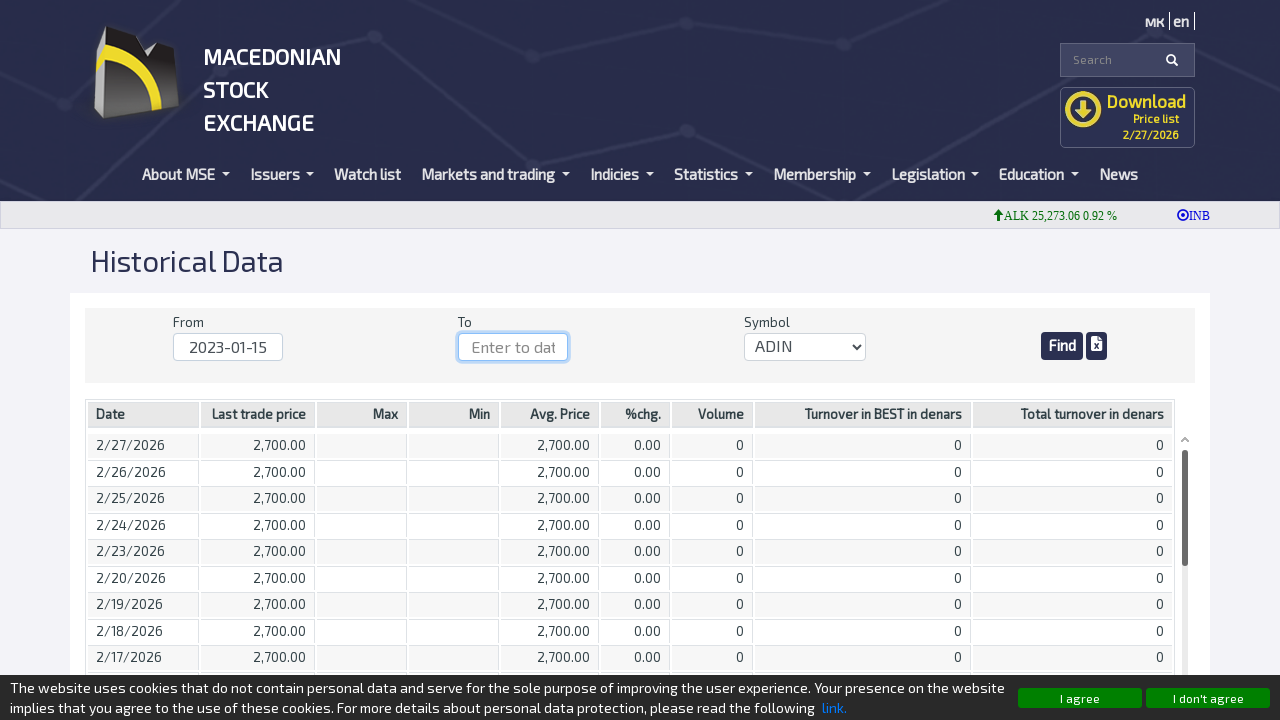

Filled ToDate field with 2024-01-15 on input[name='ToDate']
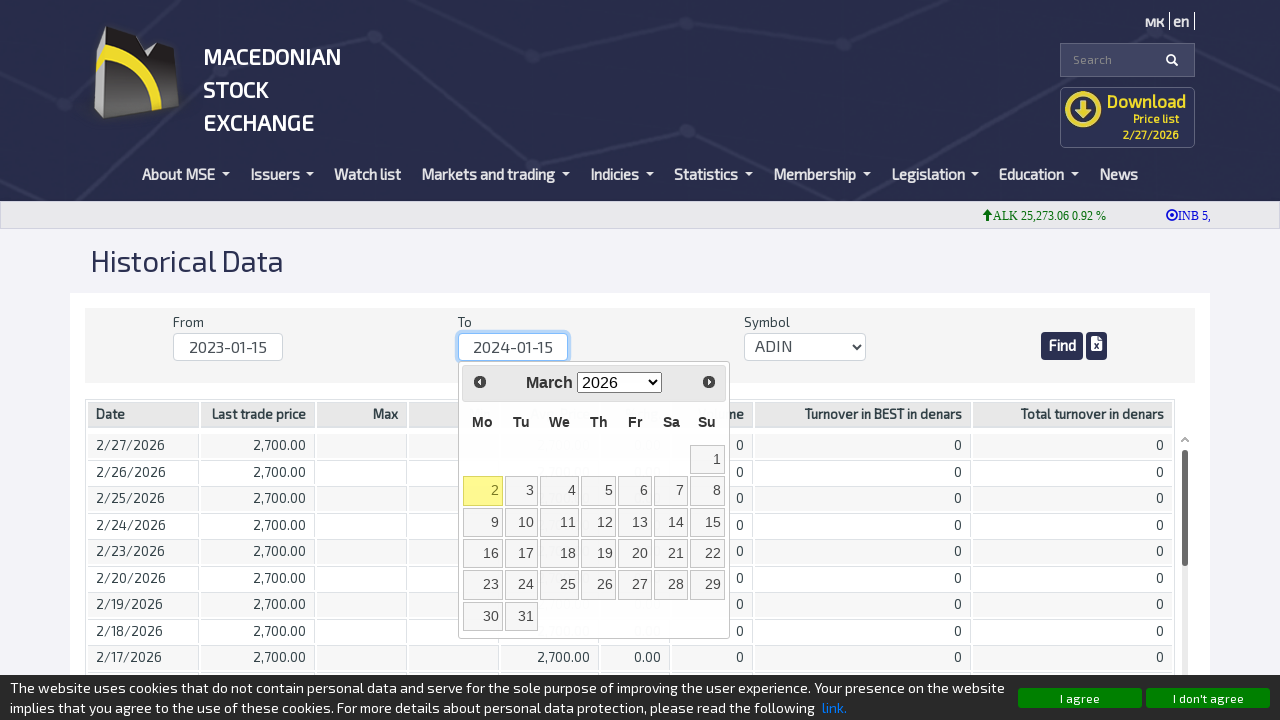

Clicked search/filter button to submit form at (1062, 346) on .btn-primary-sm
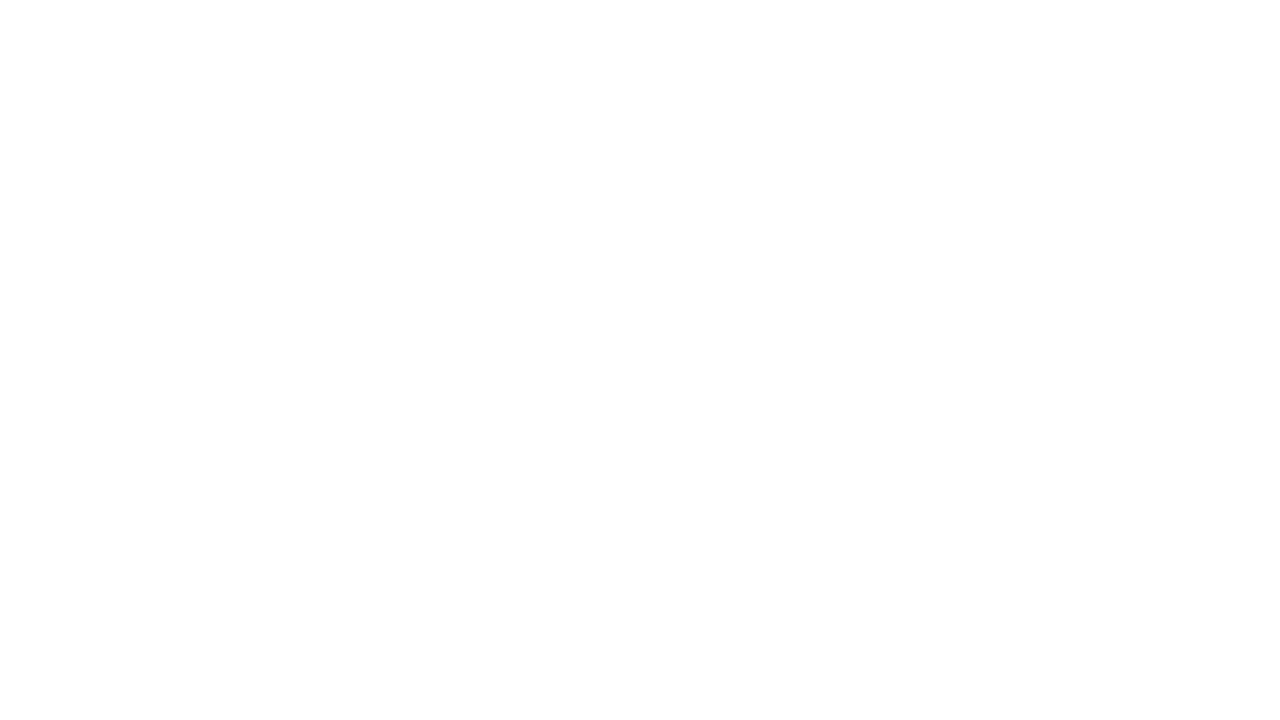

Waited for network idle - historical data results loaded
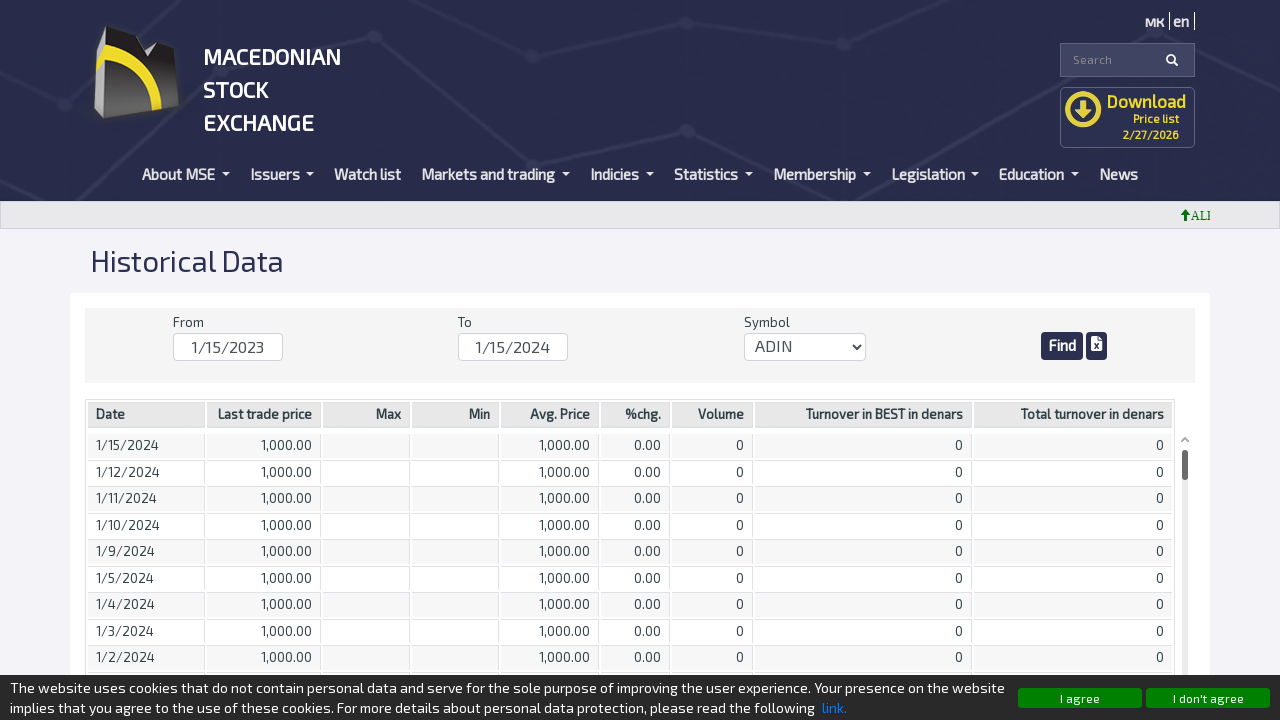

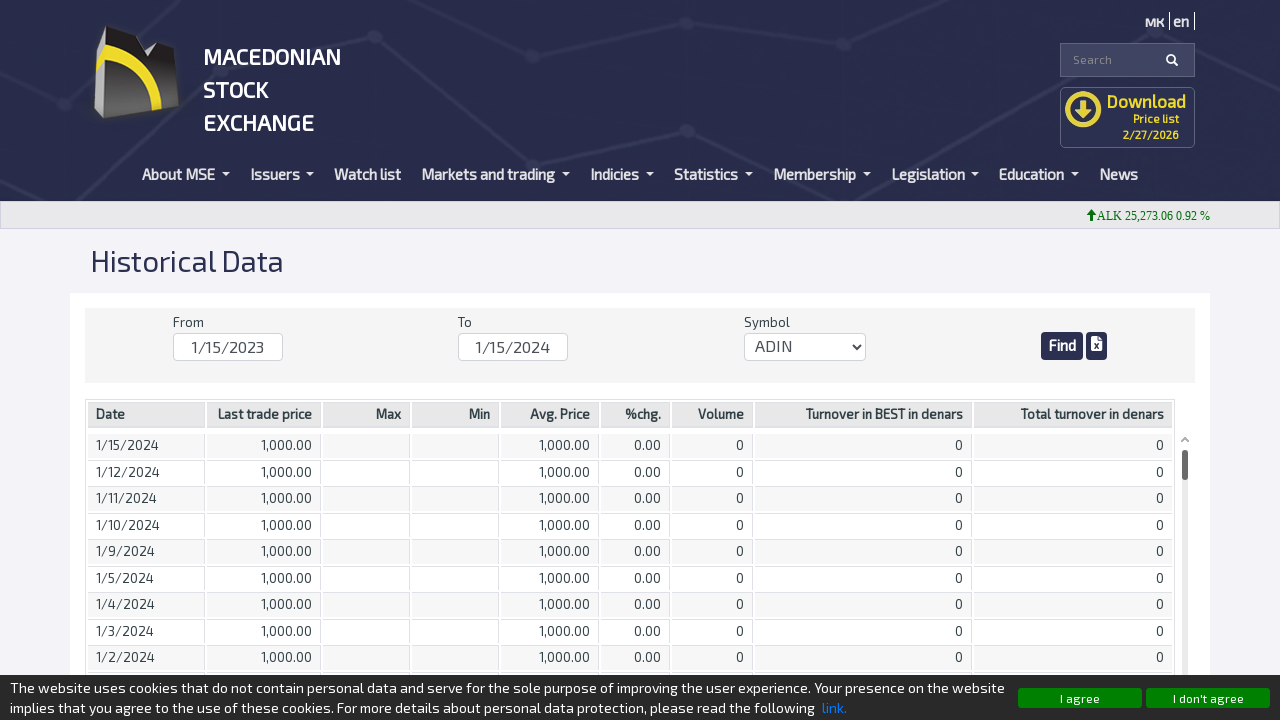